Tests drag and drop functionality on the jQuery UI demo page by switching to an iframe and dragging an element to a drop target

Starting URL: https://jqueryui.com/droppable/

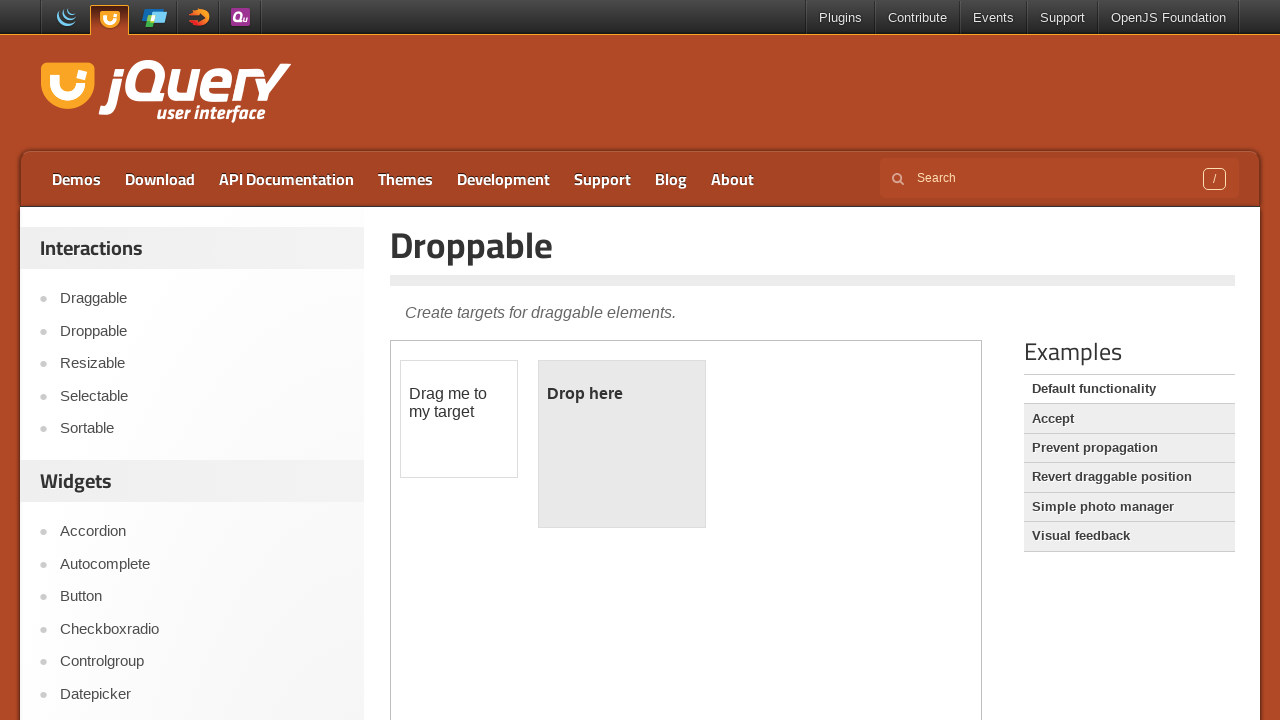

Counted iframes on the jQuery UI droppable demo page
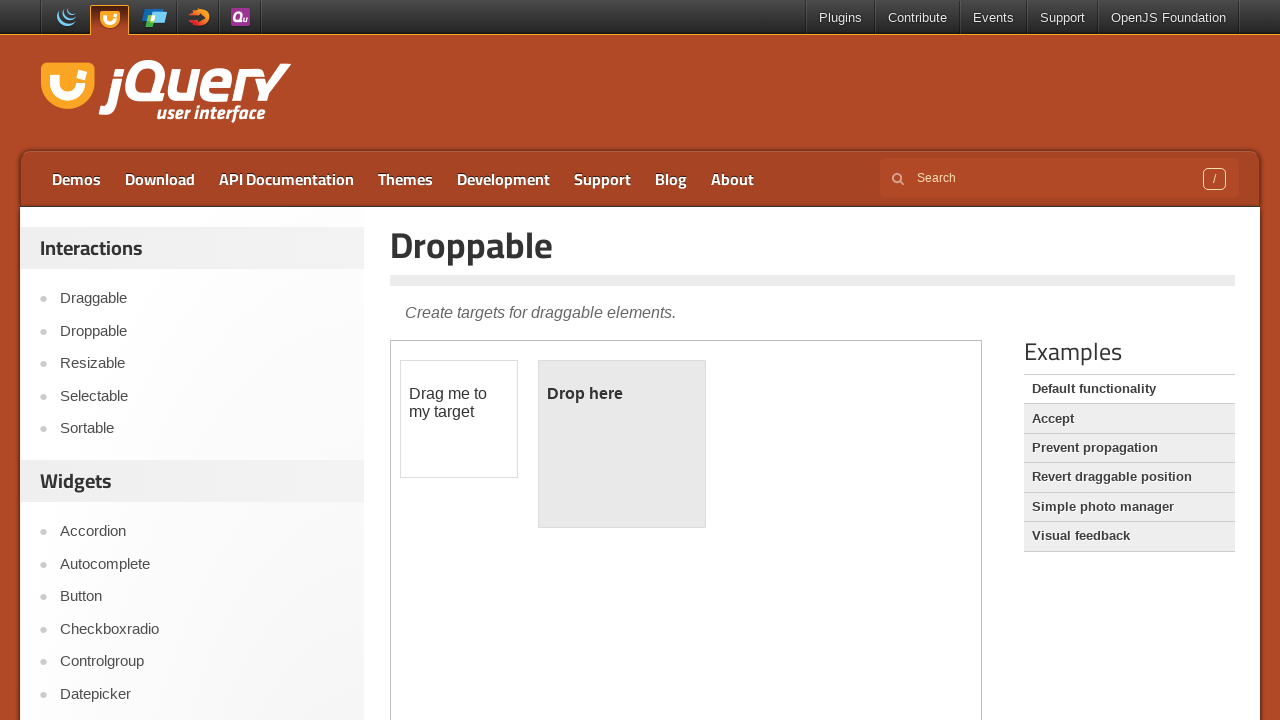

Located the demo iframe
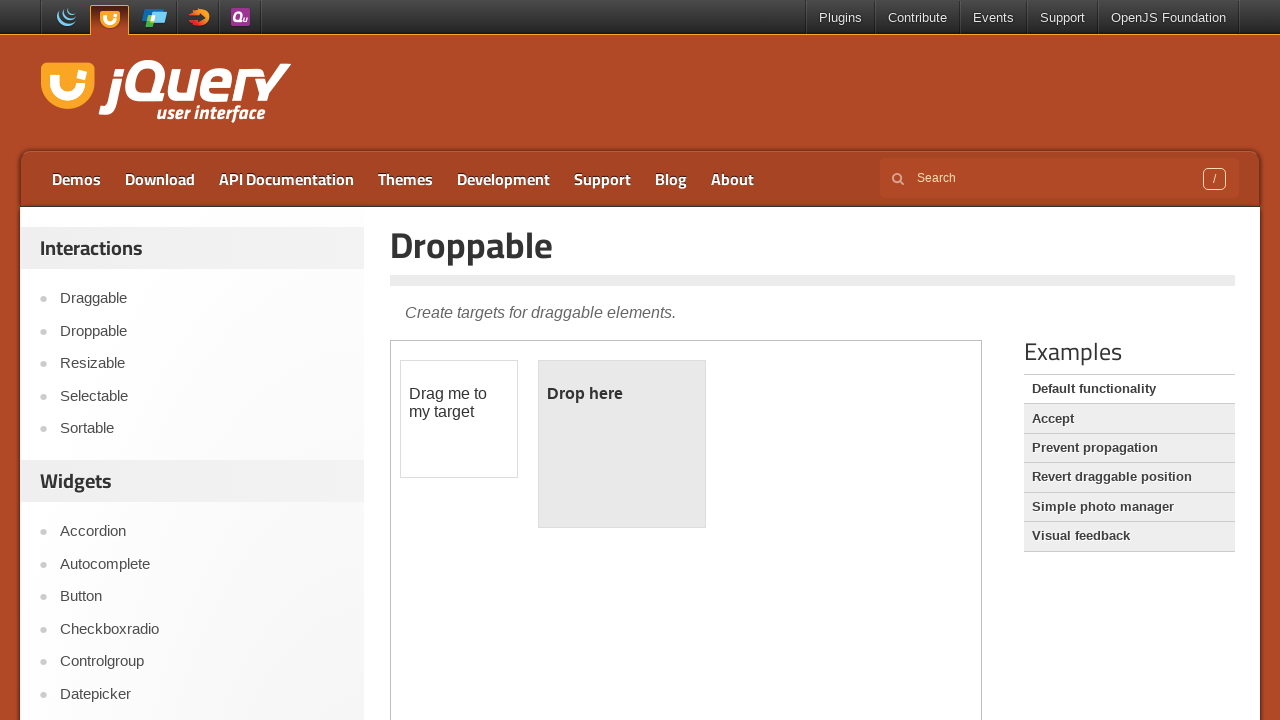

Clicked on the draggable element at (459, 419) on iframe.demo-frame >> internal:control=enter-frame >> #draggable
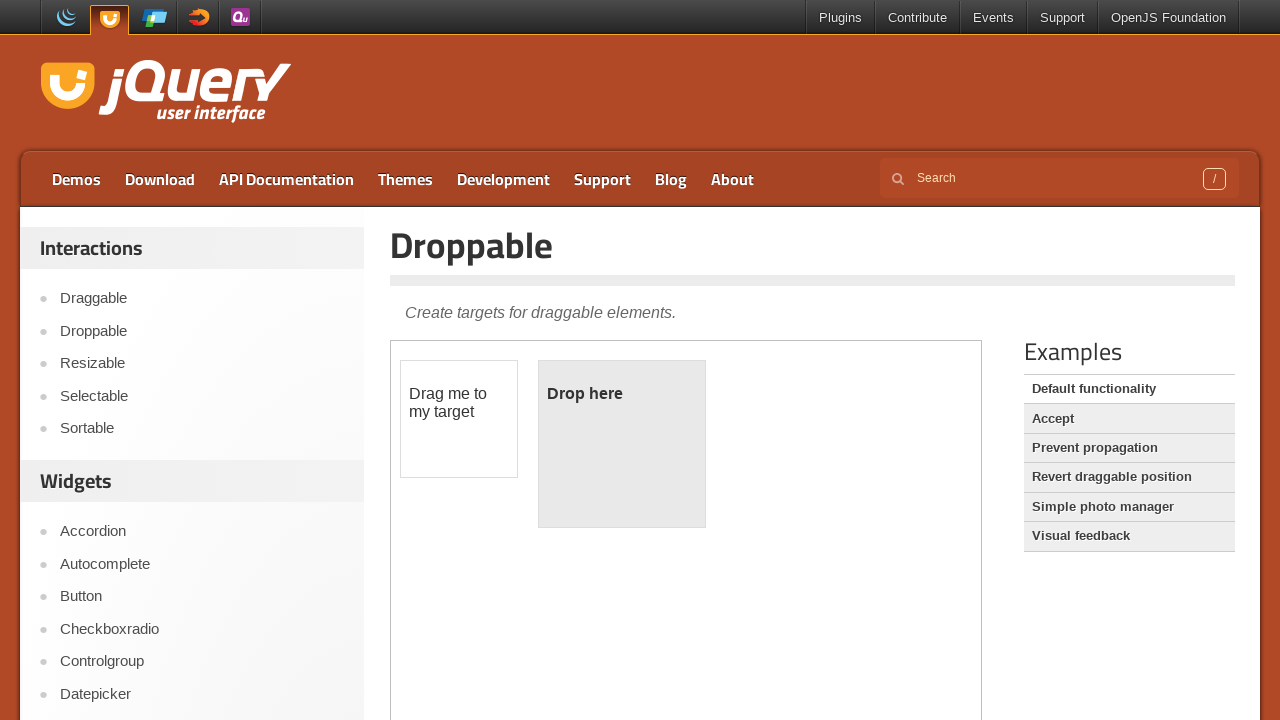

Located source (draggable) and target (droppable) elements
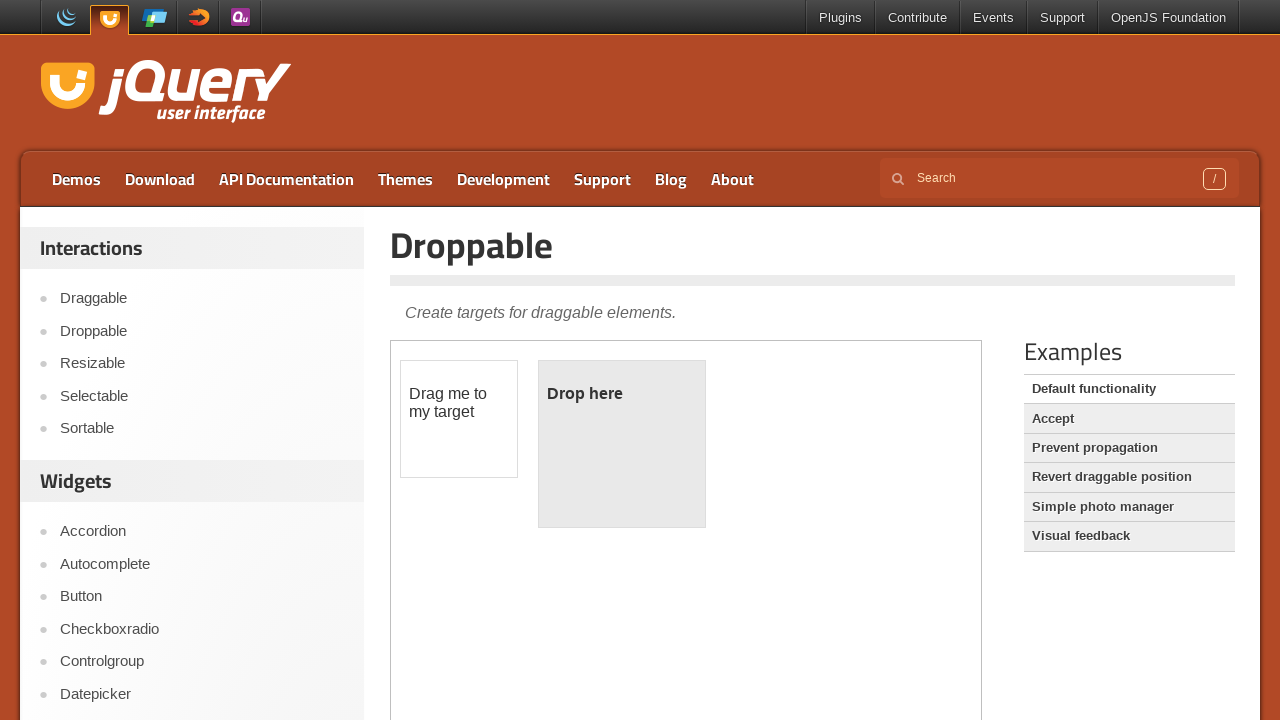

Dragged the draggable element to the droppable target at (622, 444)
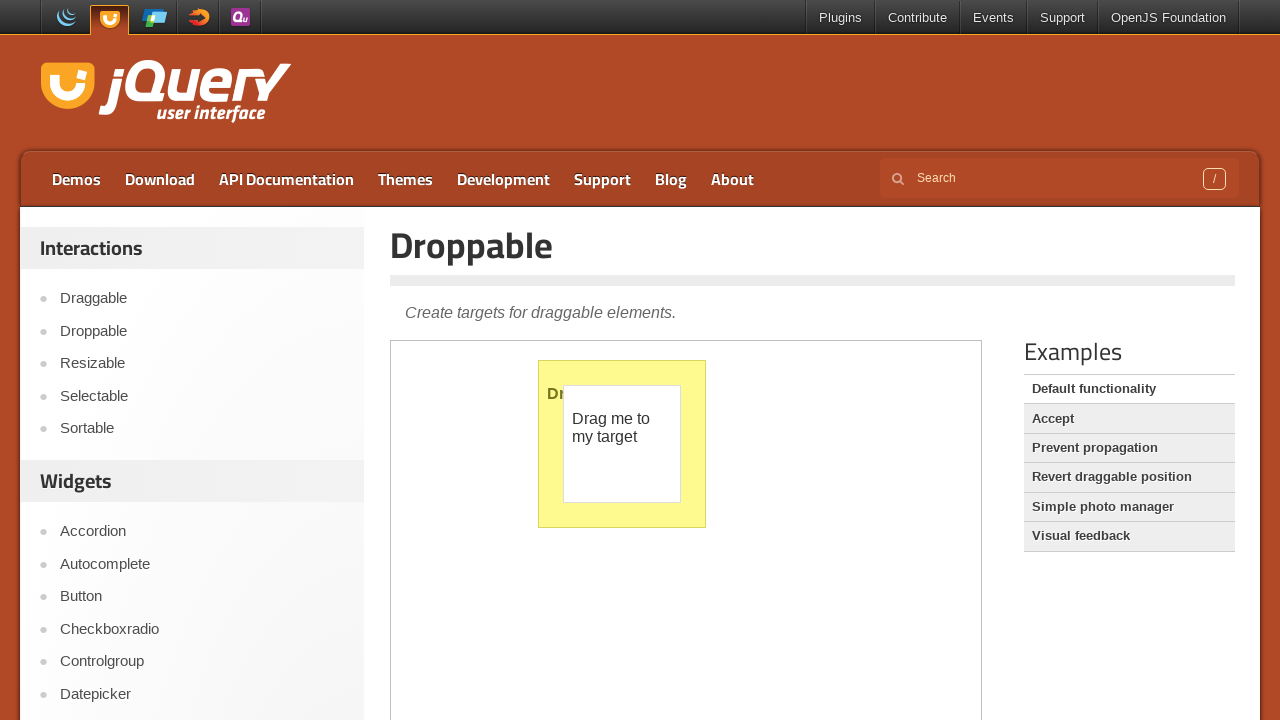

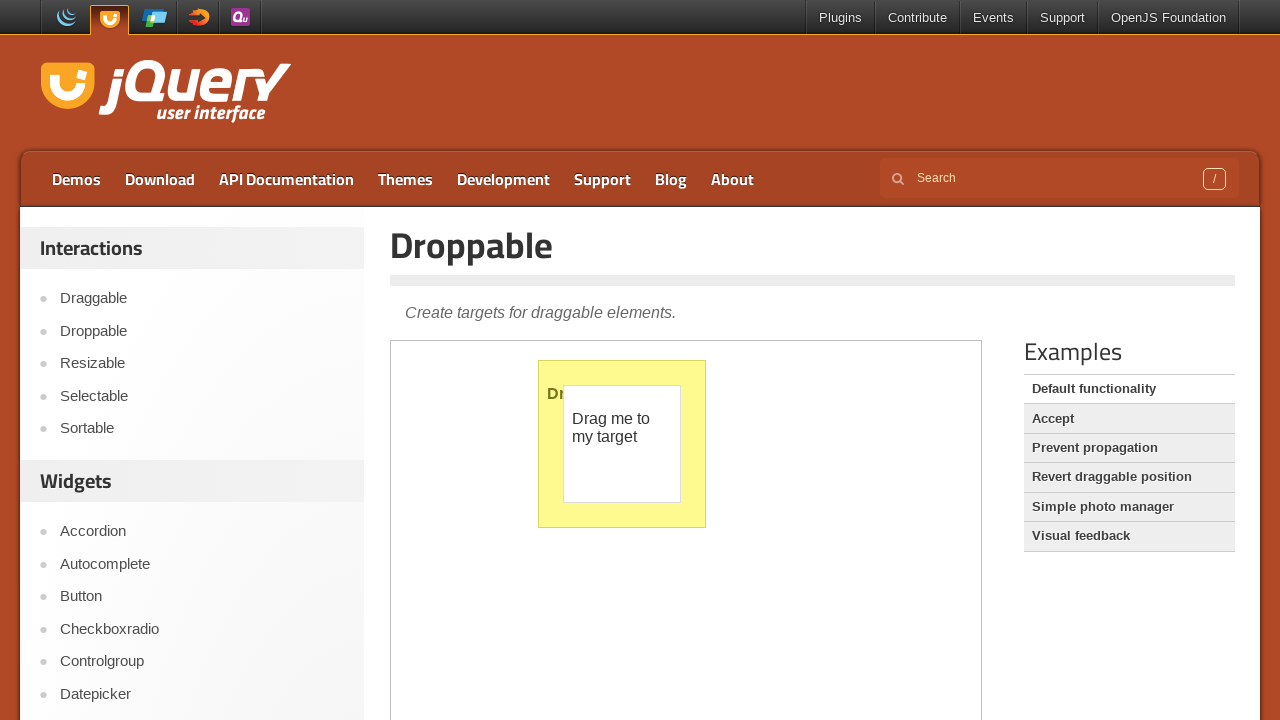